Tests dynamic loading functionality by clicking a Start button and verifying that "Hello World!" text appears after the loading completes

Starting URL: https://automationfc.github.io/dynamic-loading

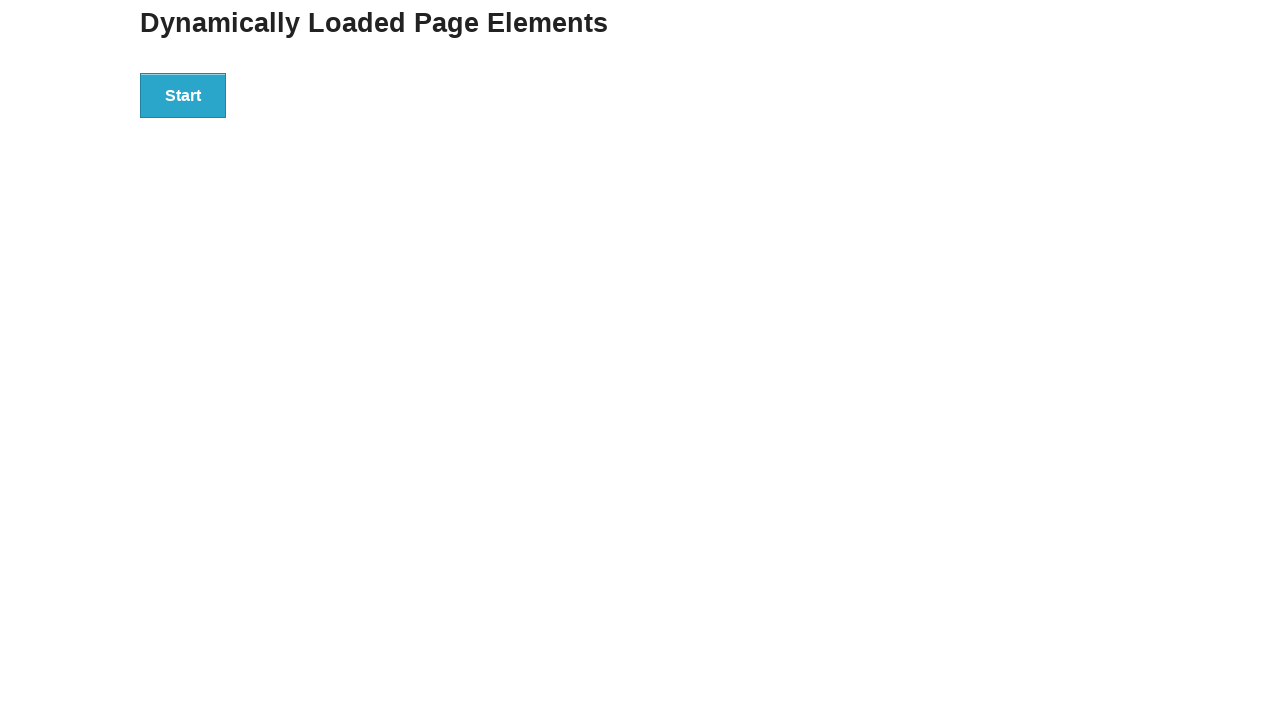

Clicked the Start button at (183, 95) on xpath=//*[text()='Start']
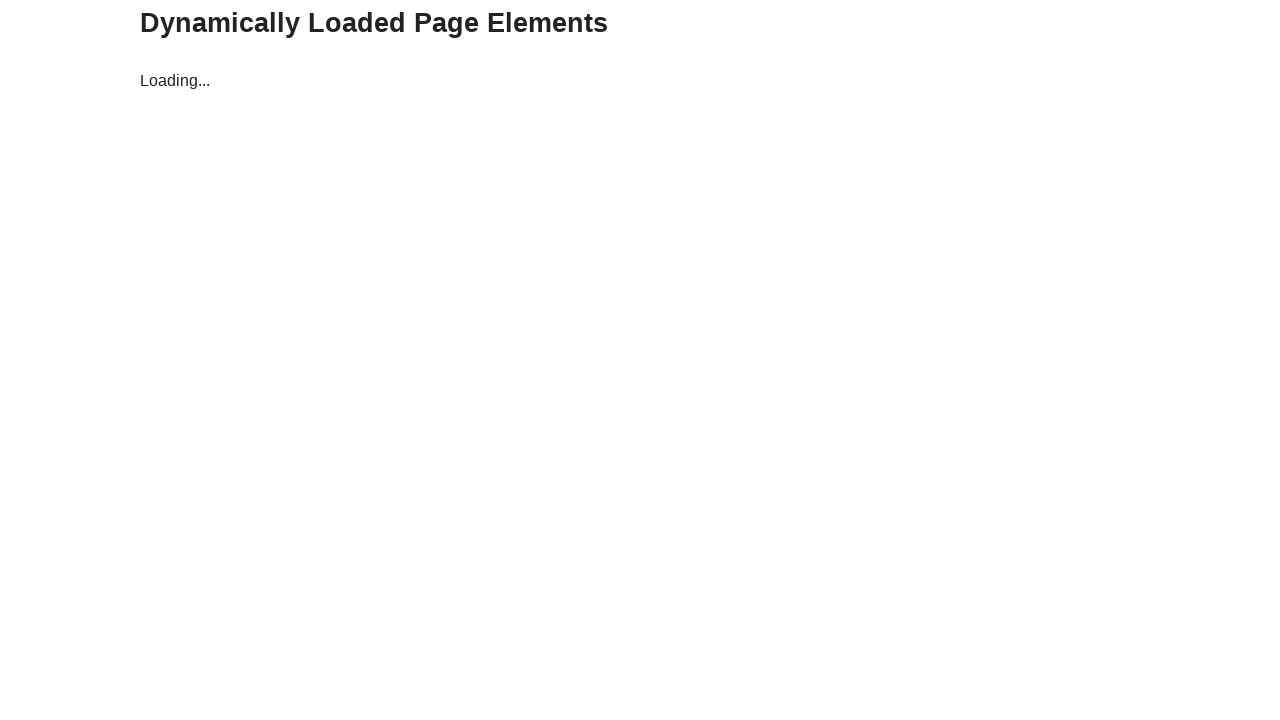

Waited for 'Hello World!' text to become visible after loading completes
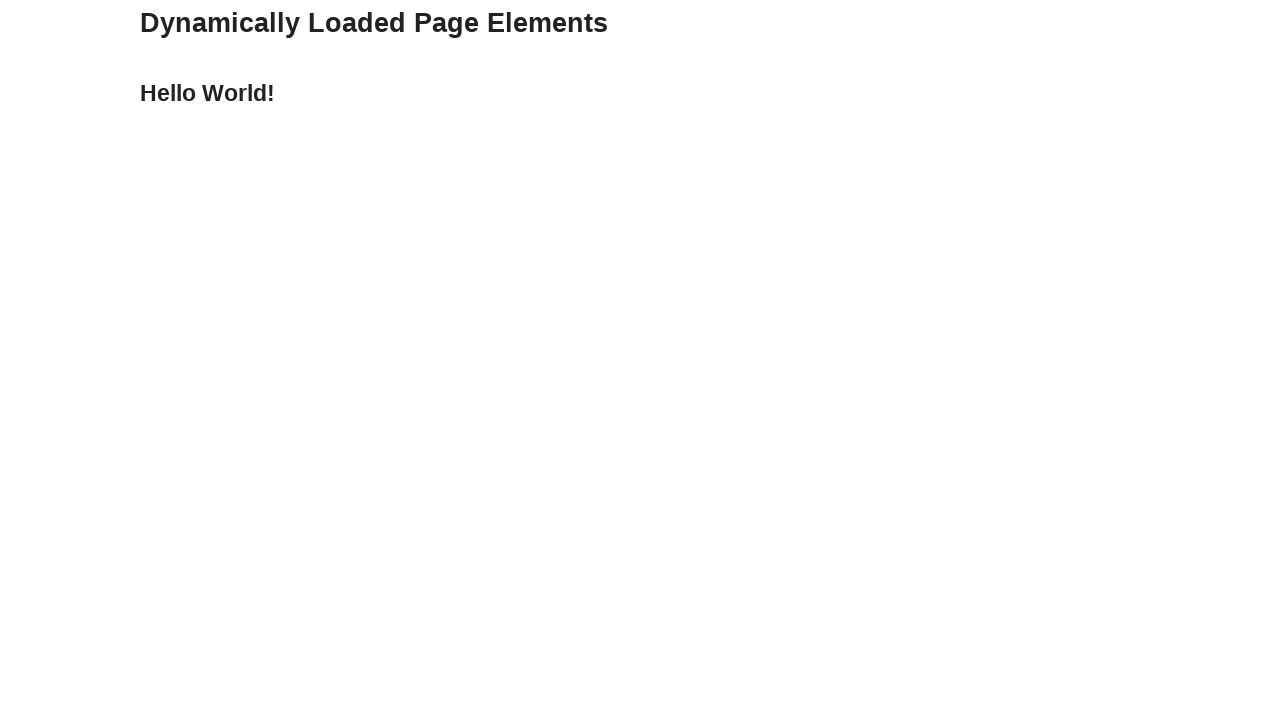

Verified 'Hello World!' text is displayed
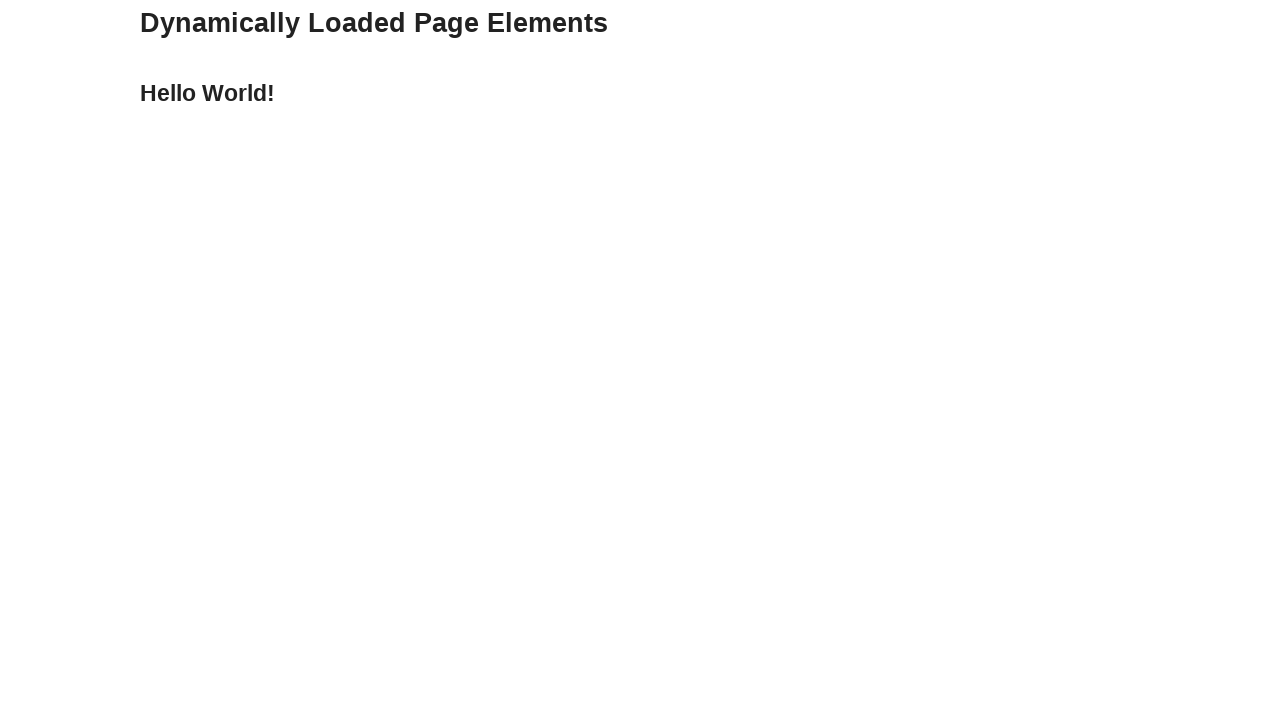

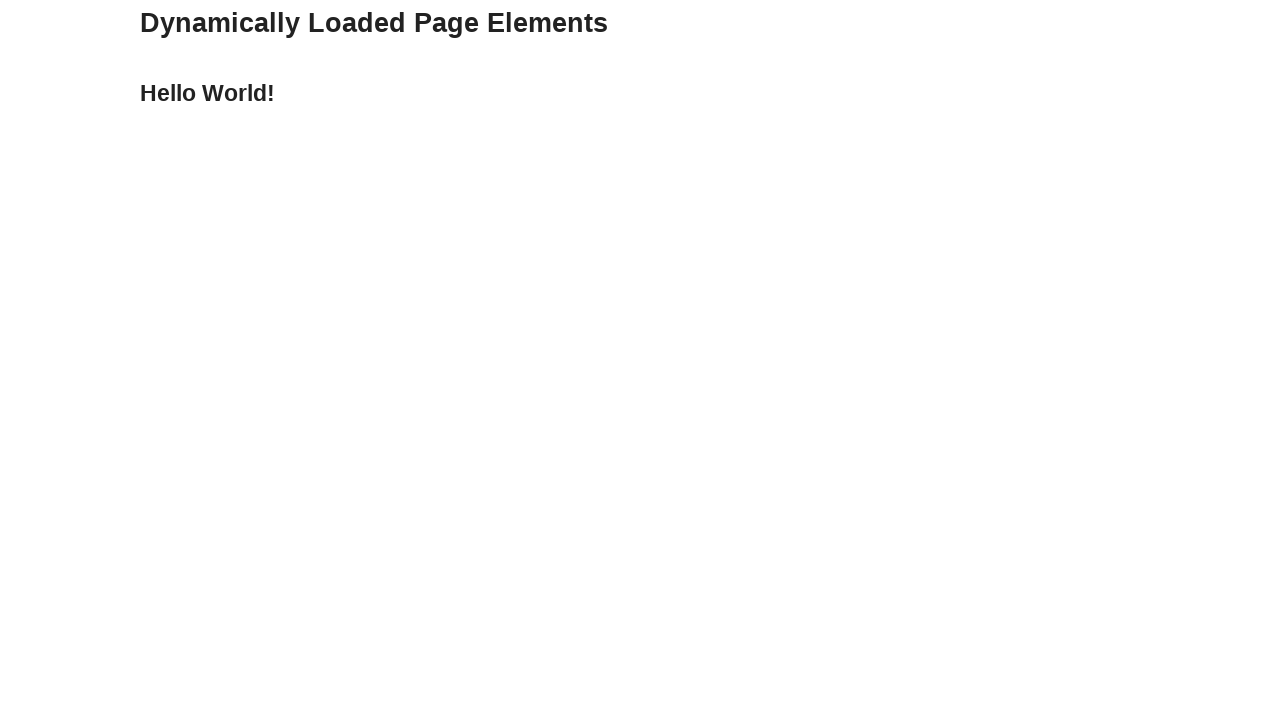